Tests basic browser navigation by visiting a website, taking a screenshot, navigating to another site, then using back/forward browser history controls

Starting URL: http://www.vektorelakademi.com

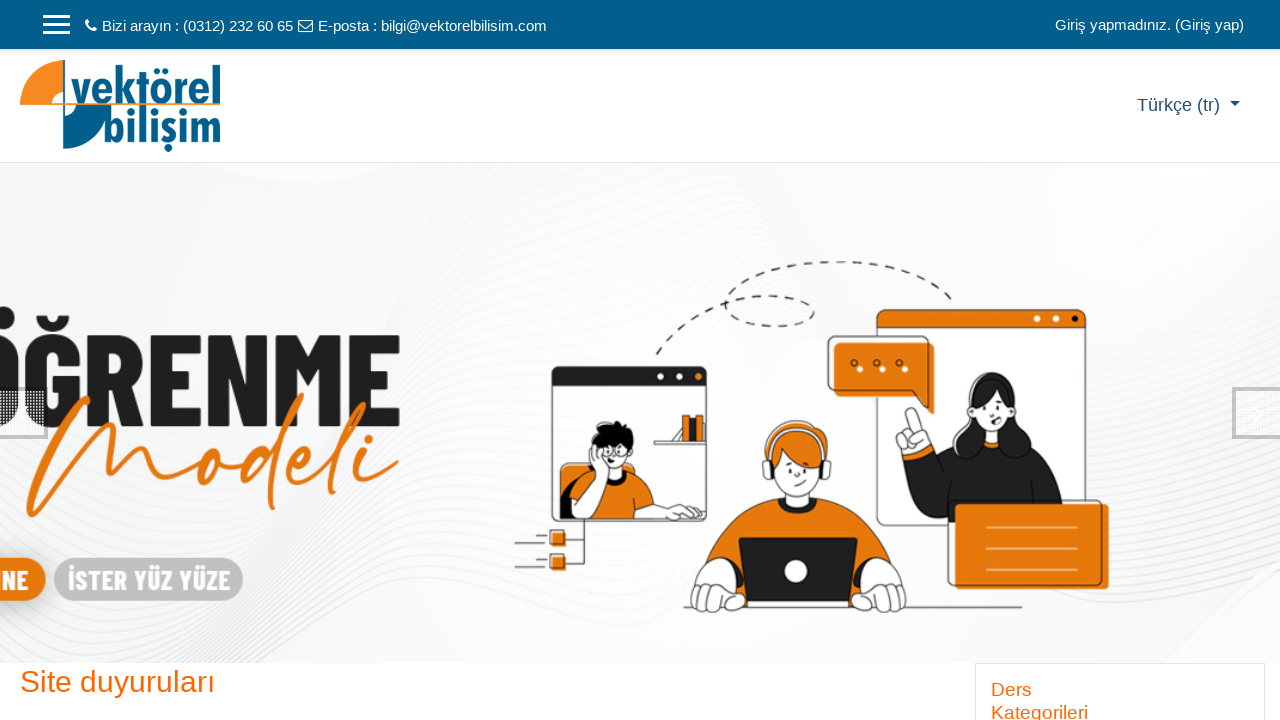

Set viewport size to 1920x1080
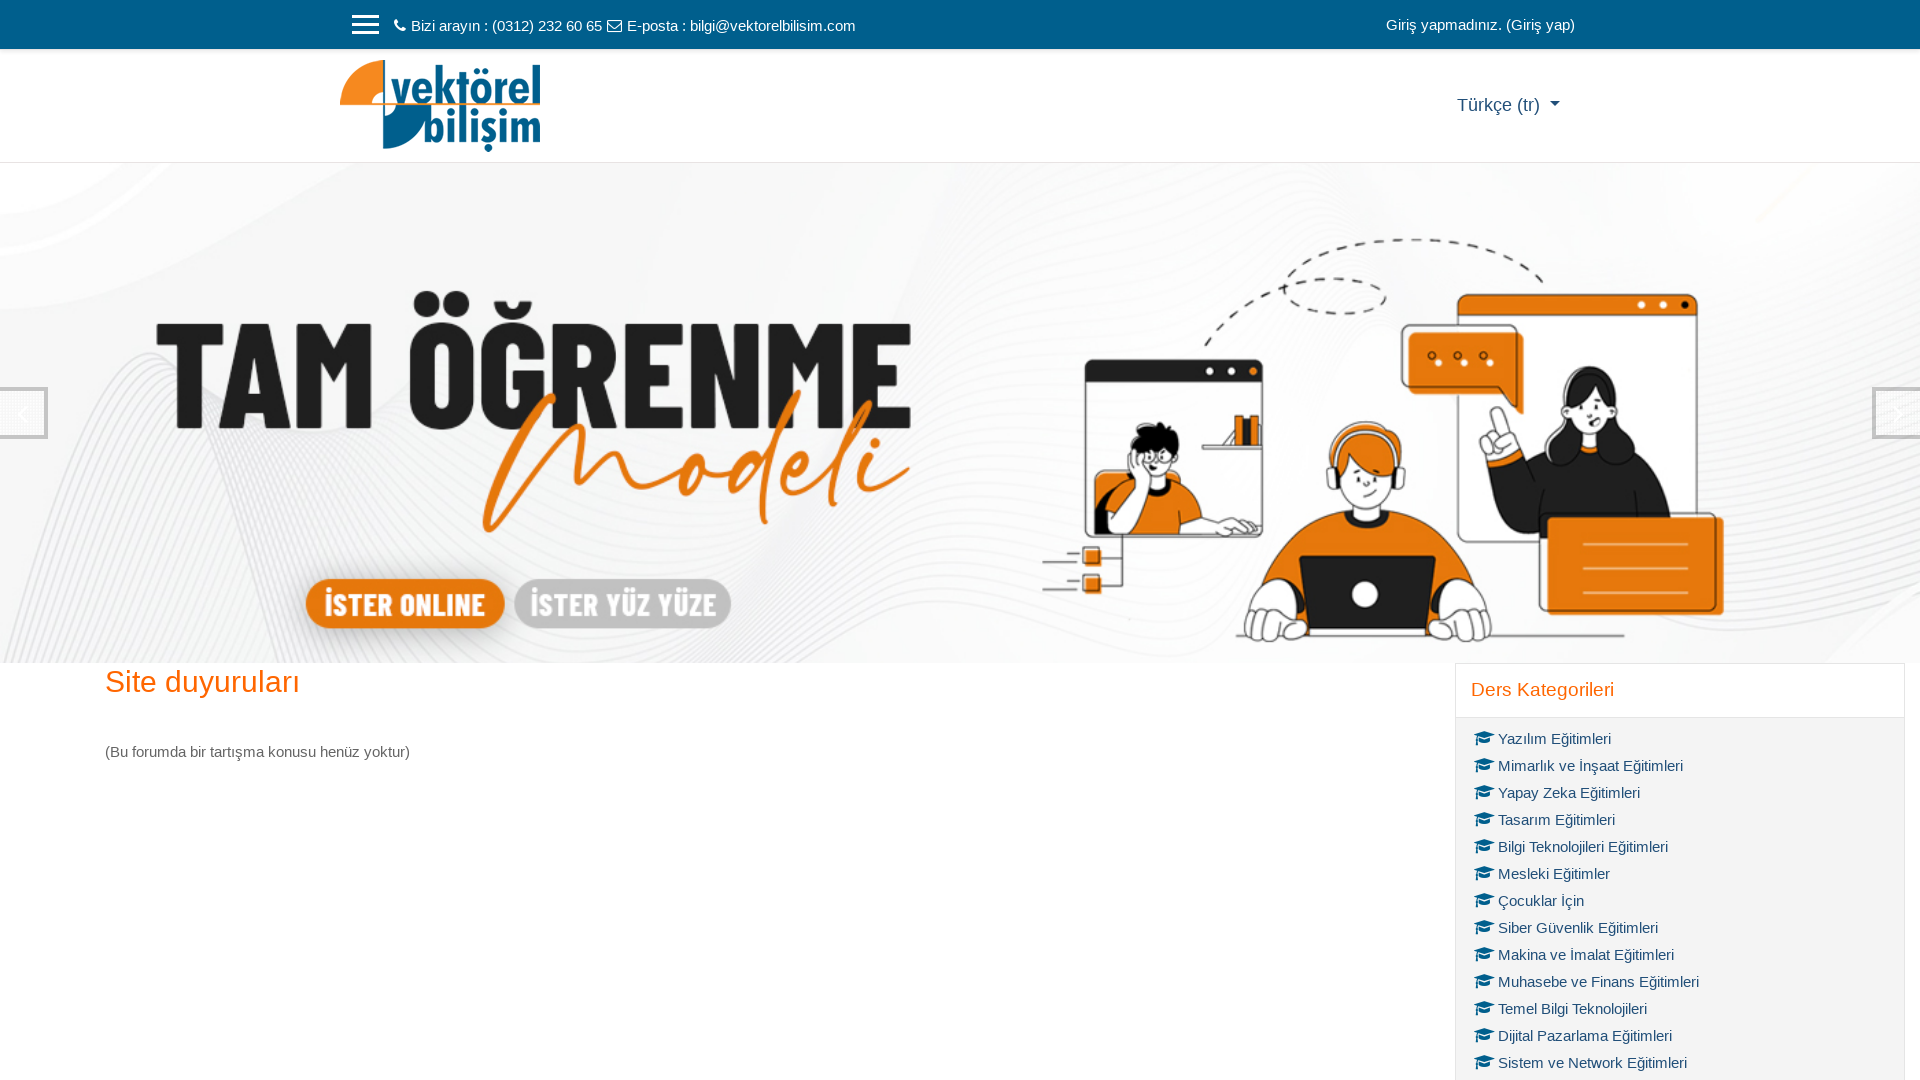

Took screenshot of initial page at http://www.vektorelakademi.com
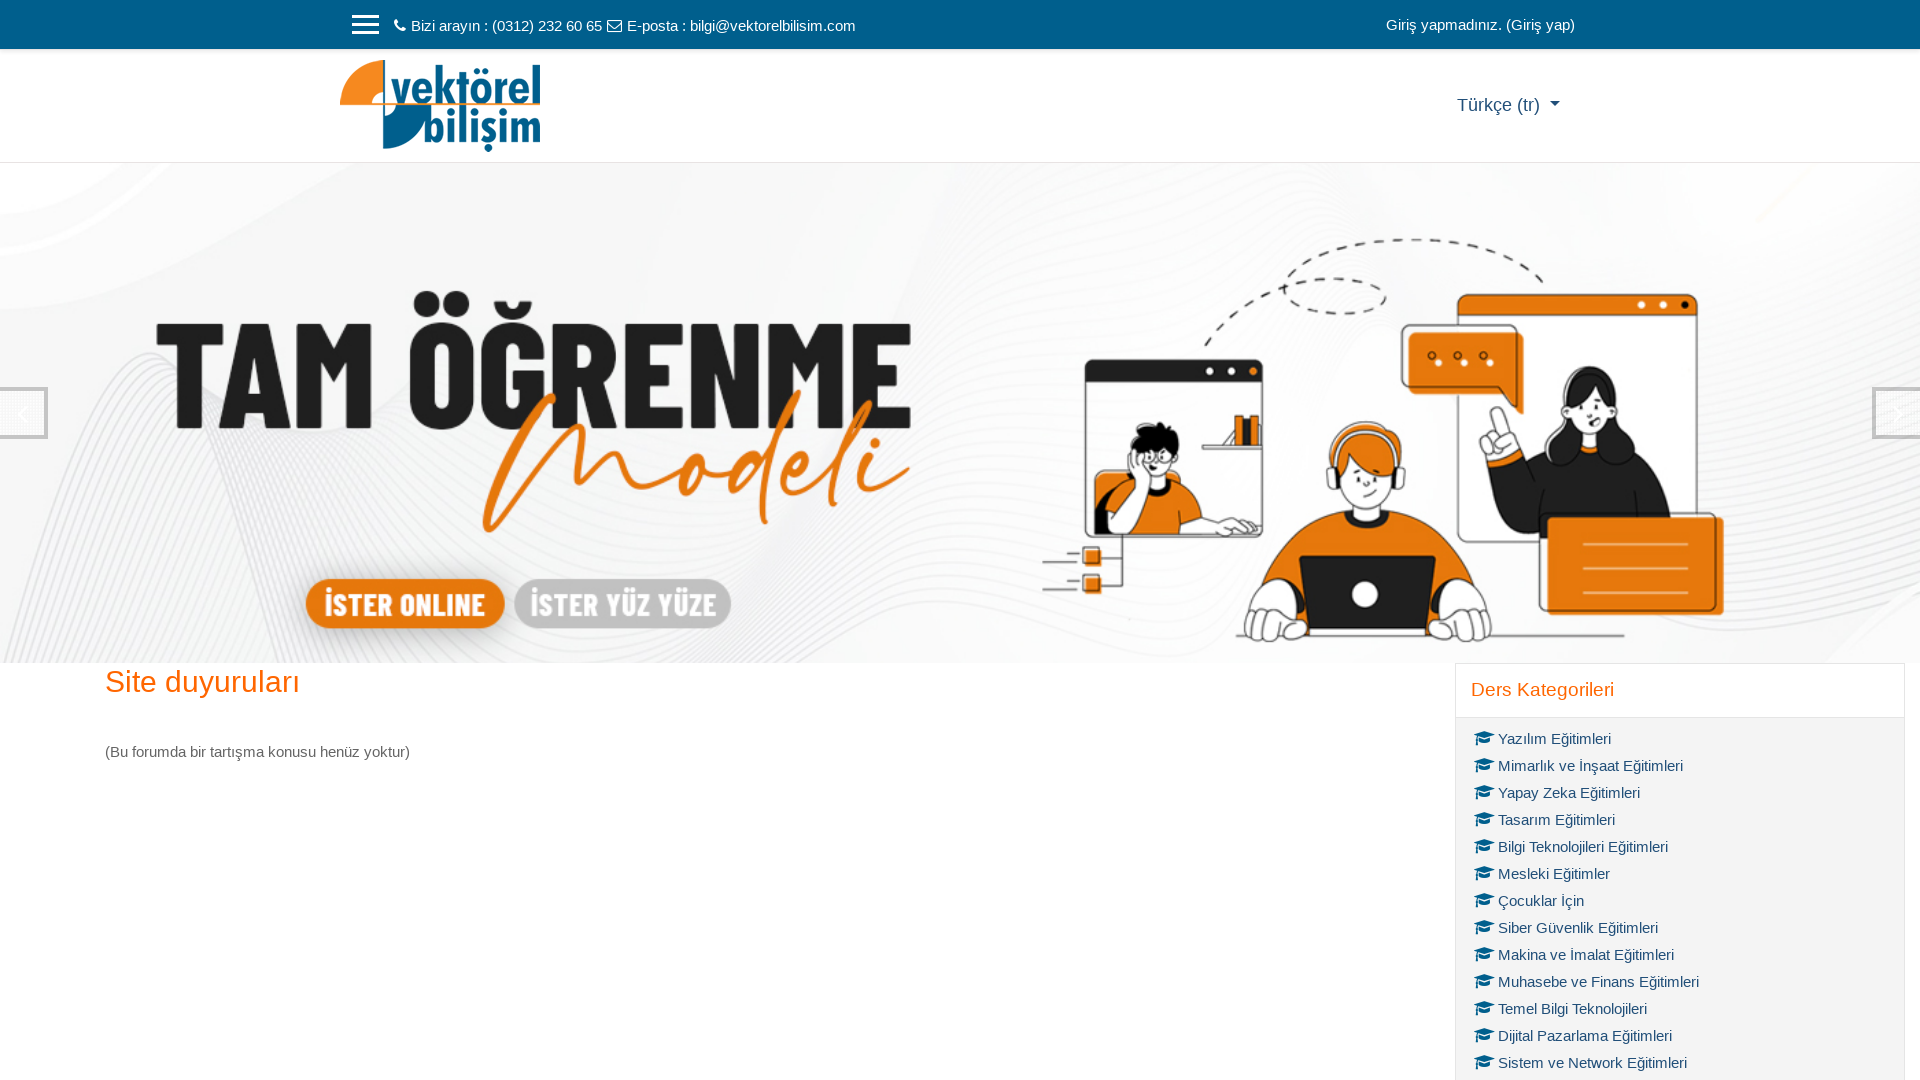

Navigated to http://www.sahibinden.com
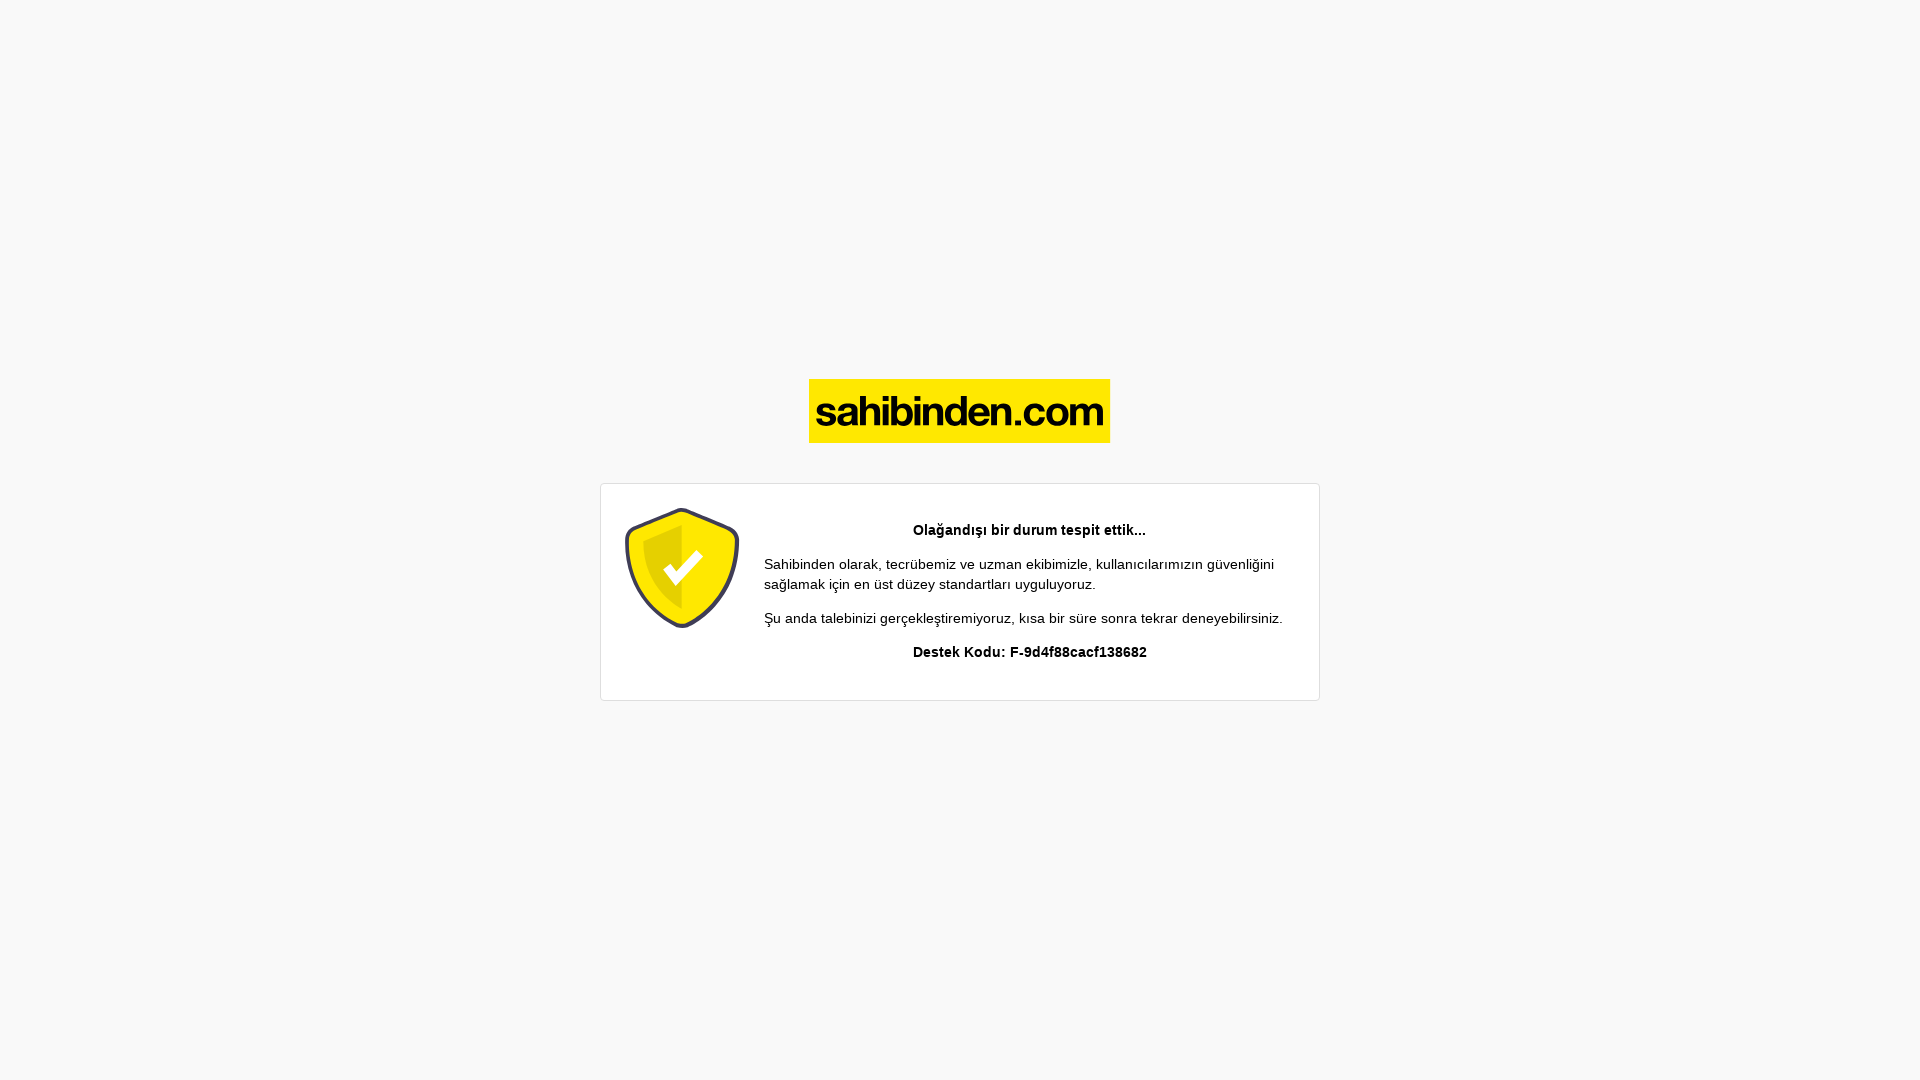

Used browser back button to return to http://www.vektorelakademi.com
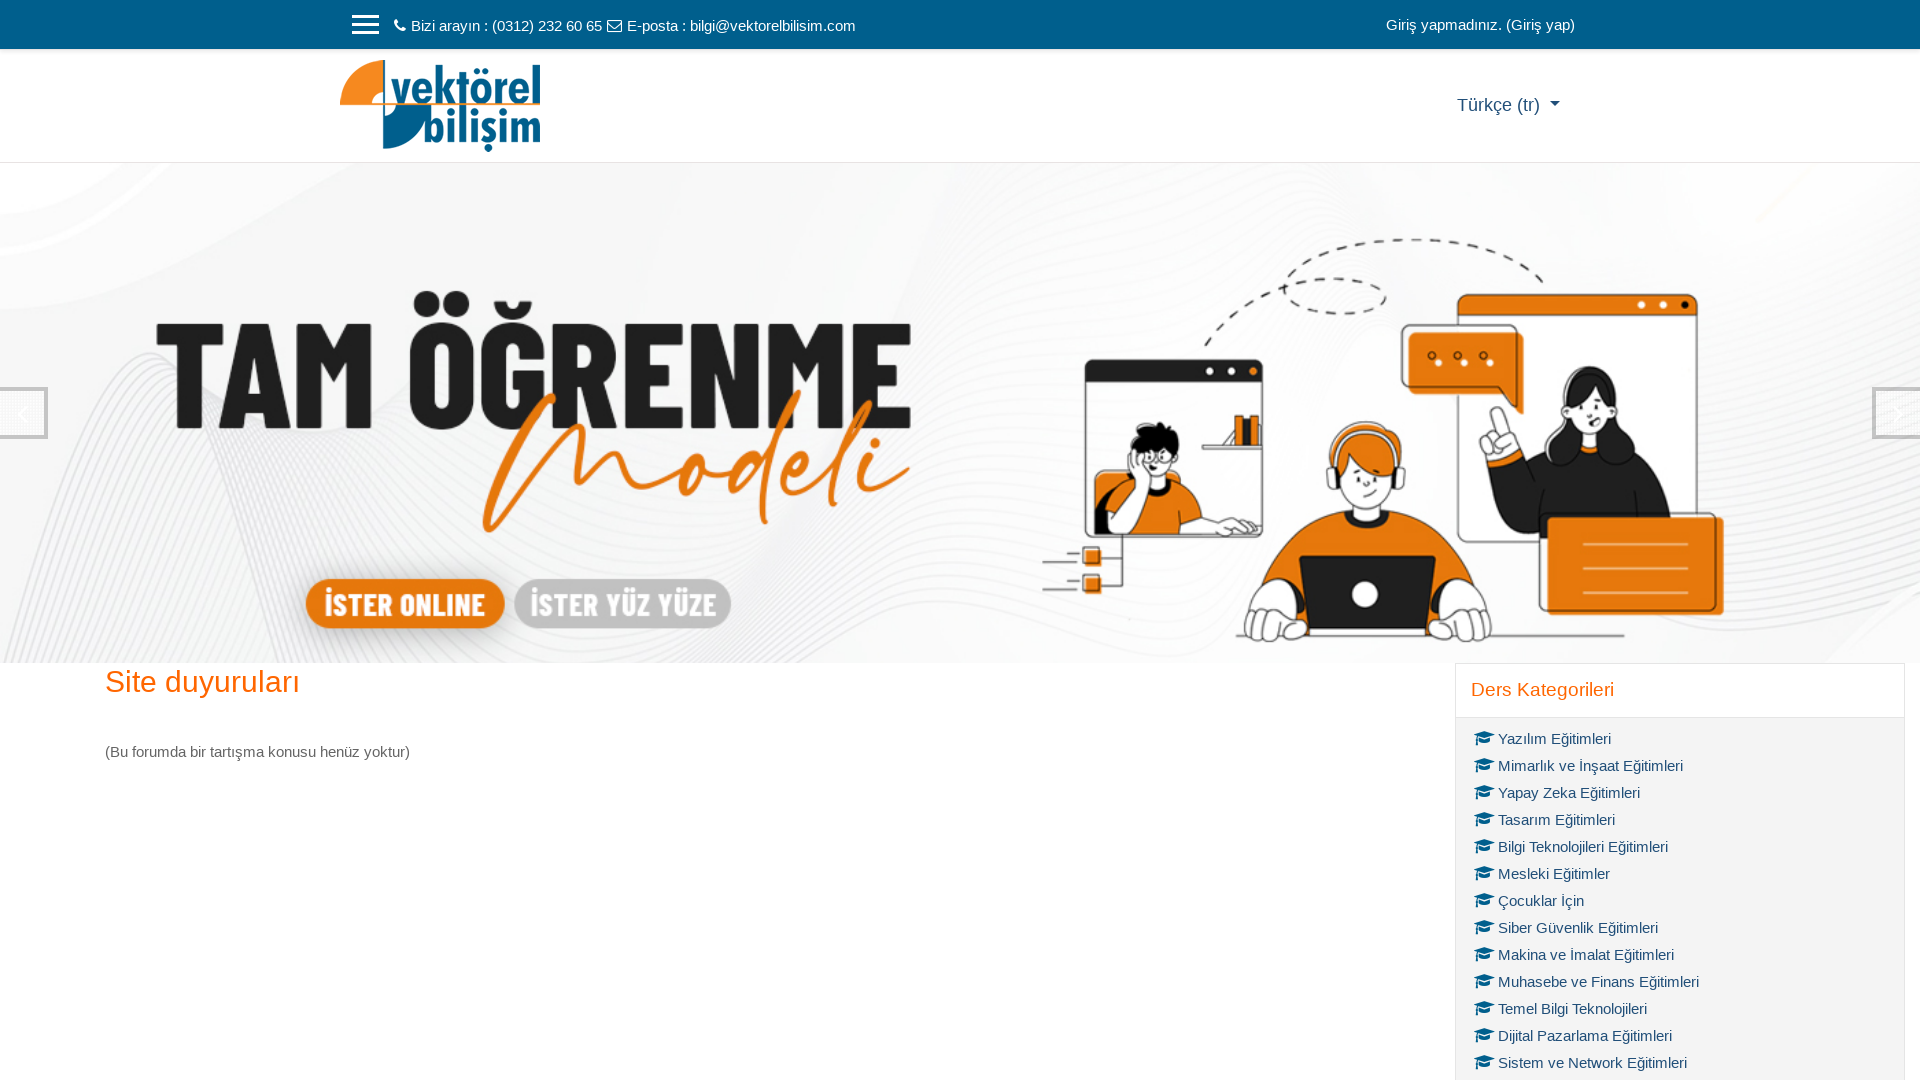

Used browser forward button to navigate back to http://www.sahibinden.com
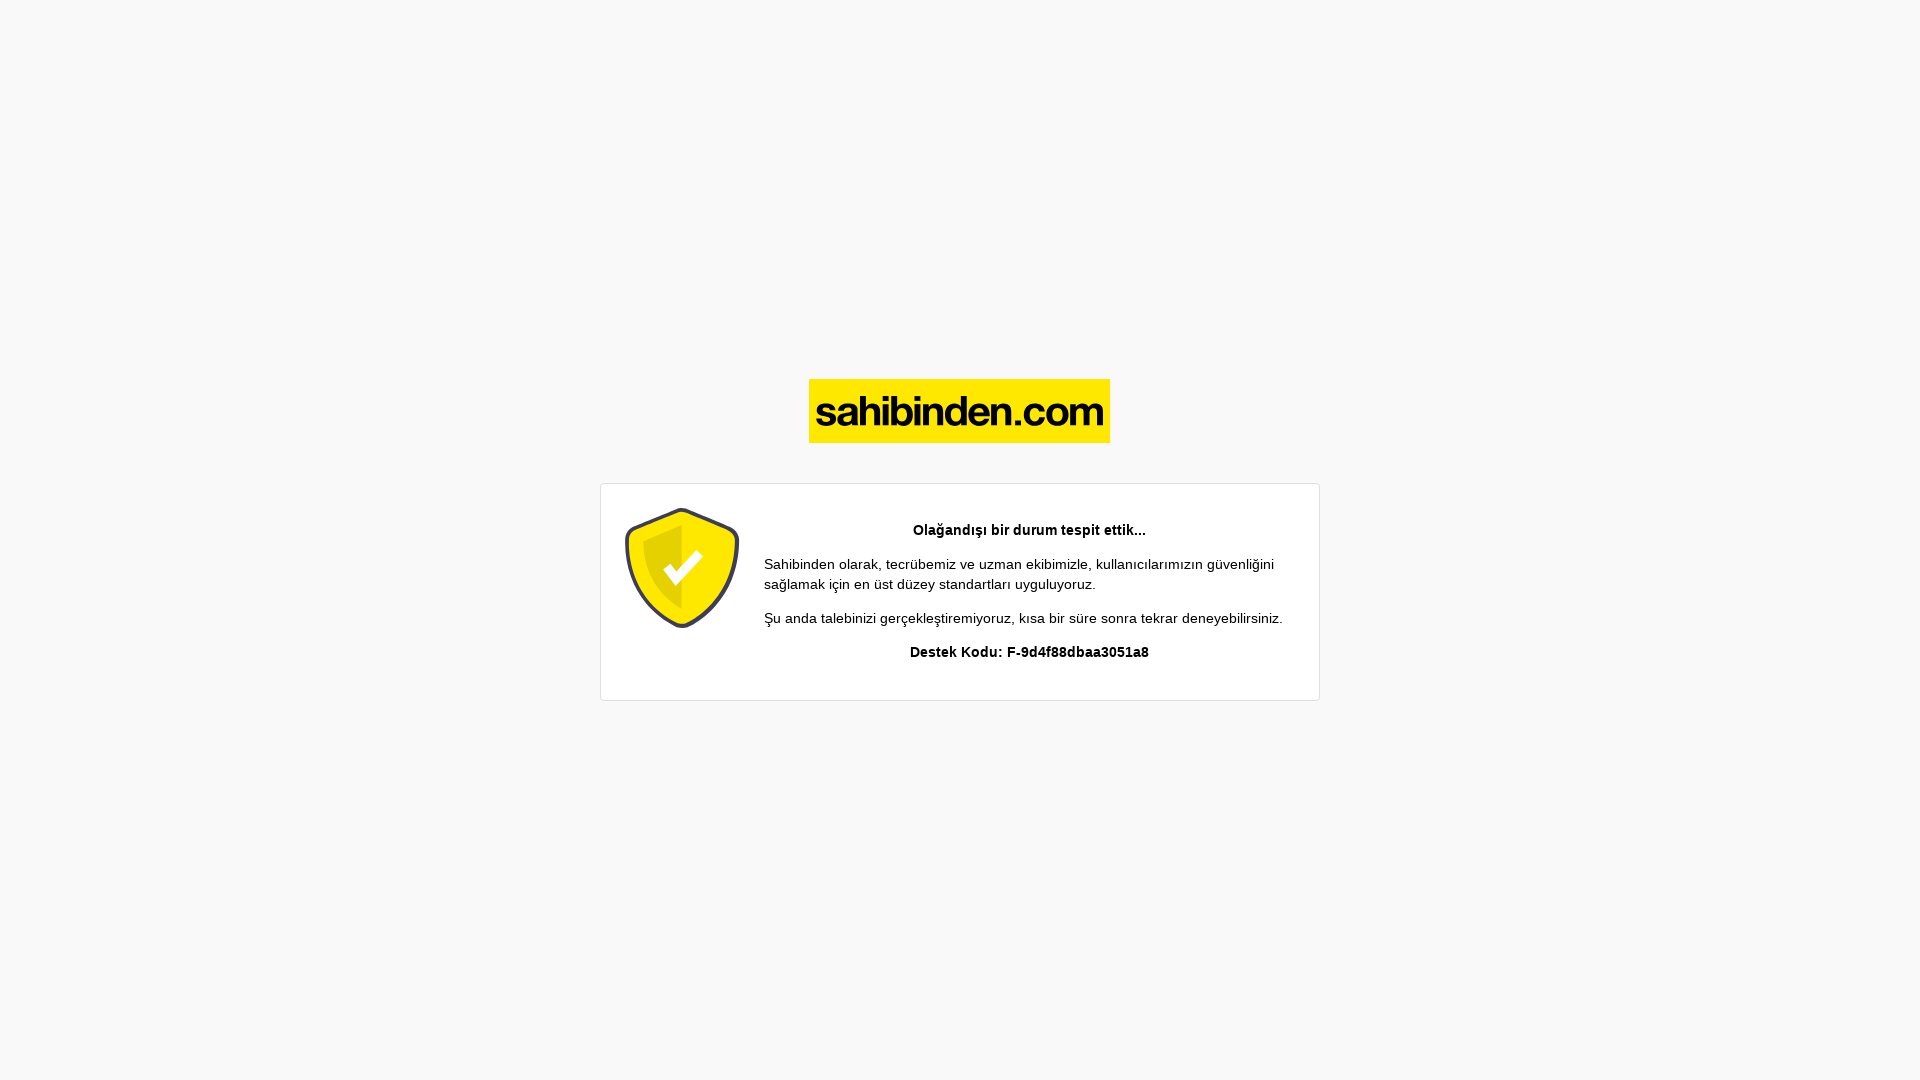

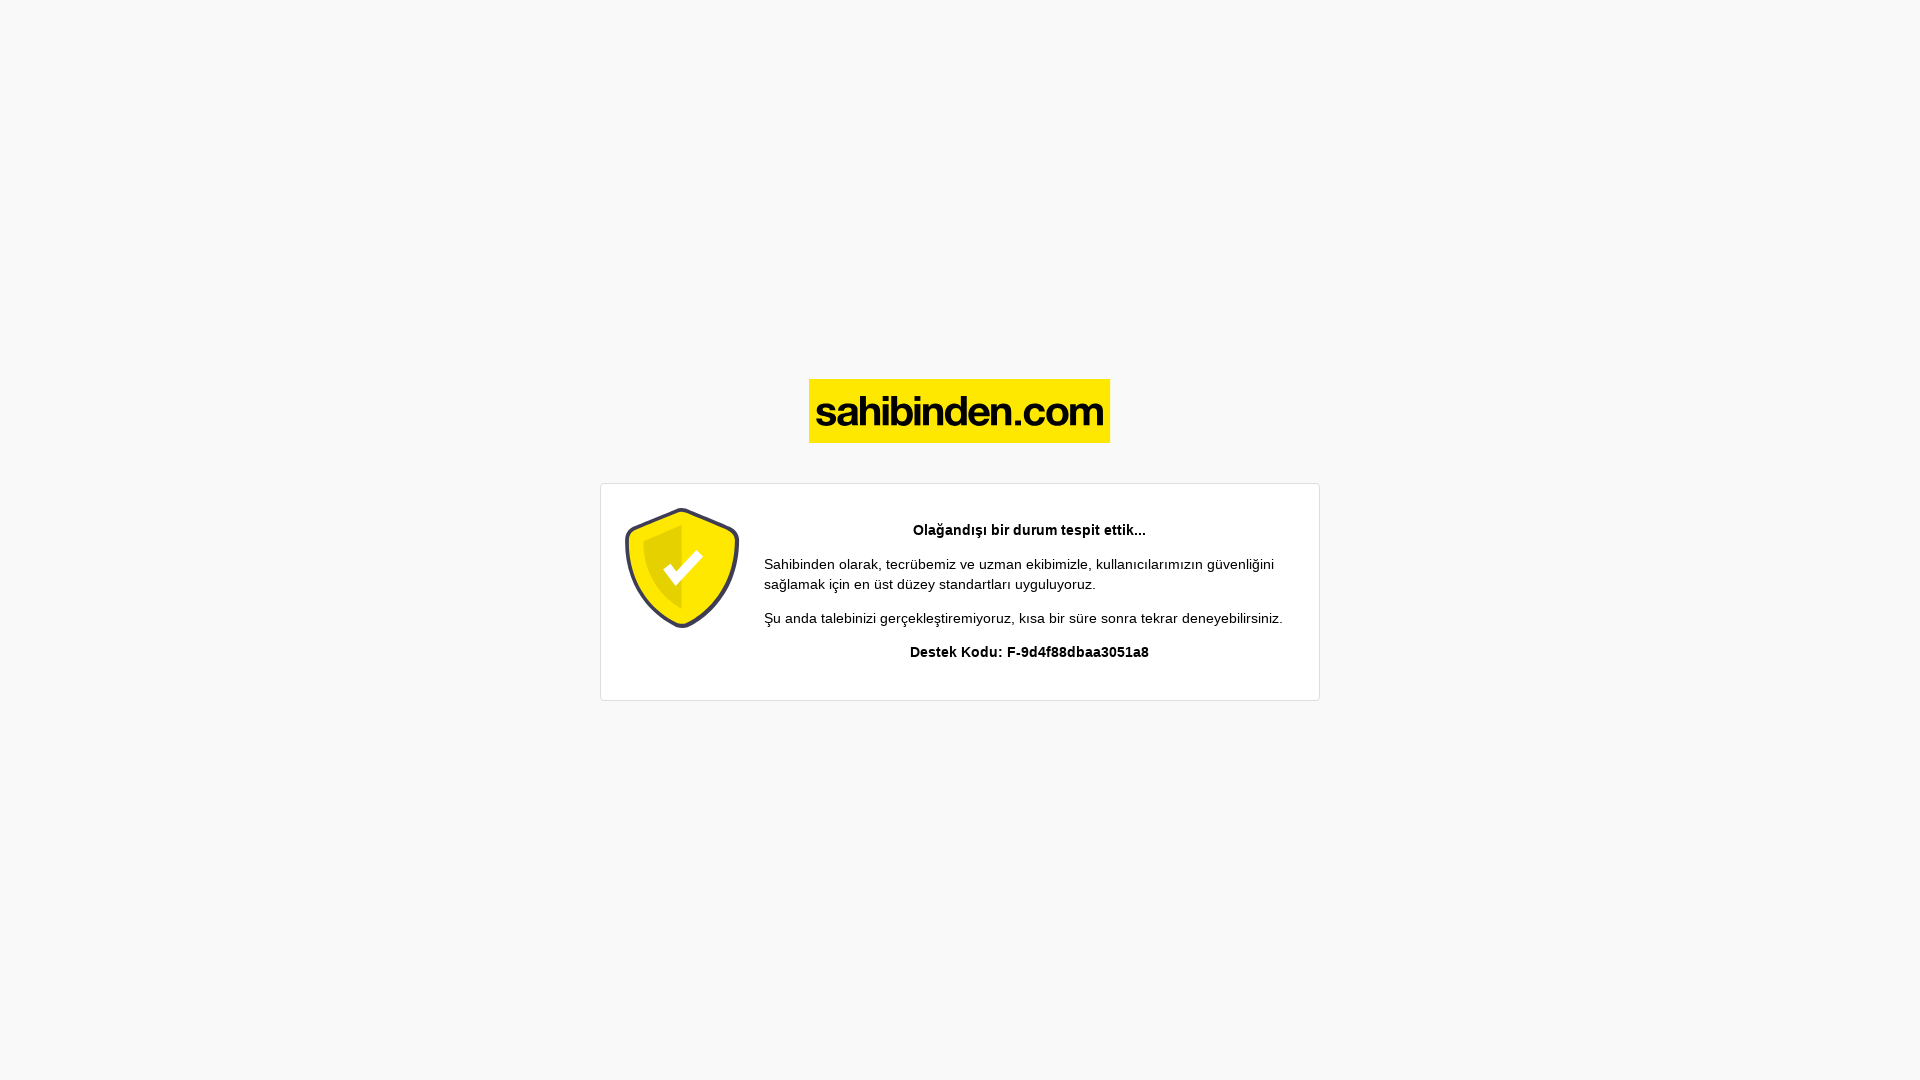